Tests calculator addition by entering 5 and 10, selecting sum operation, and verifying the result is 15

Starting URL: https://calculatorhtml.onrender.com/

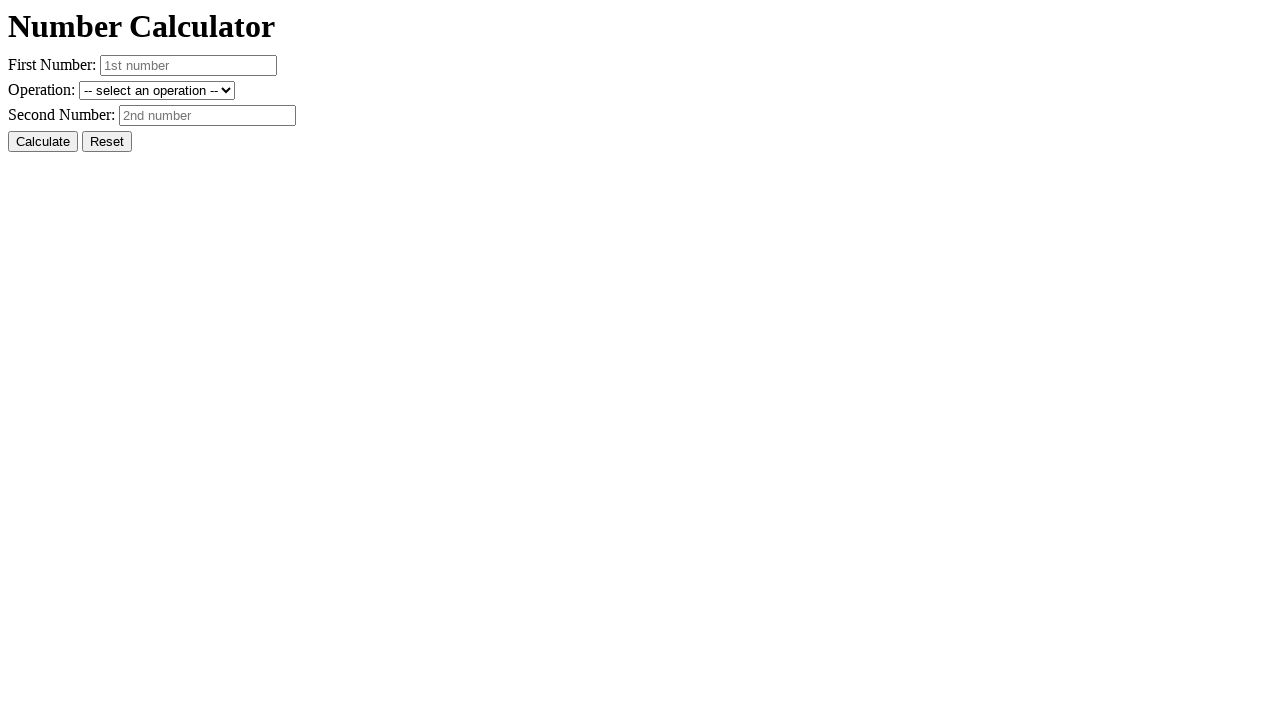

Clicked reset button to clear any previous values at (107, 142) on #resetButton
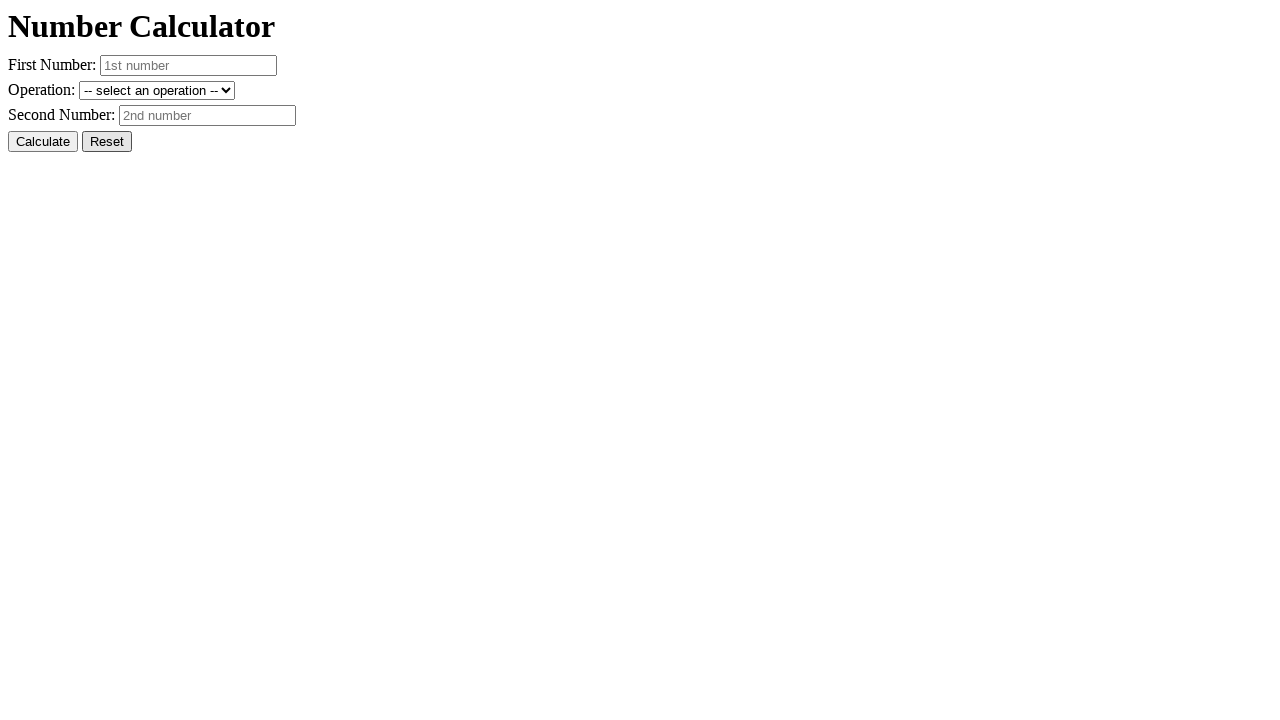

Entered 5 in the first number field on #number1
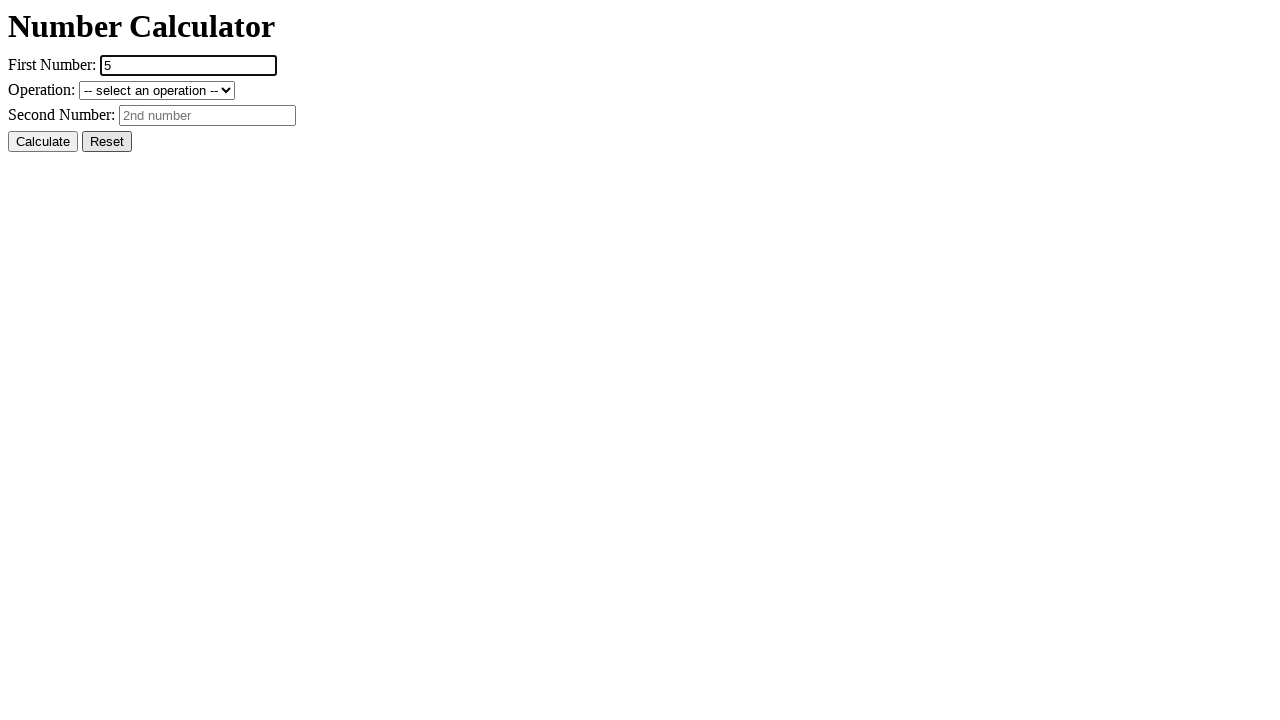

Entered 10 in the second number field on #number2
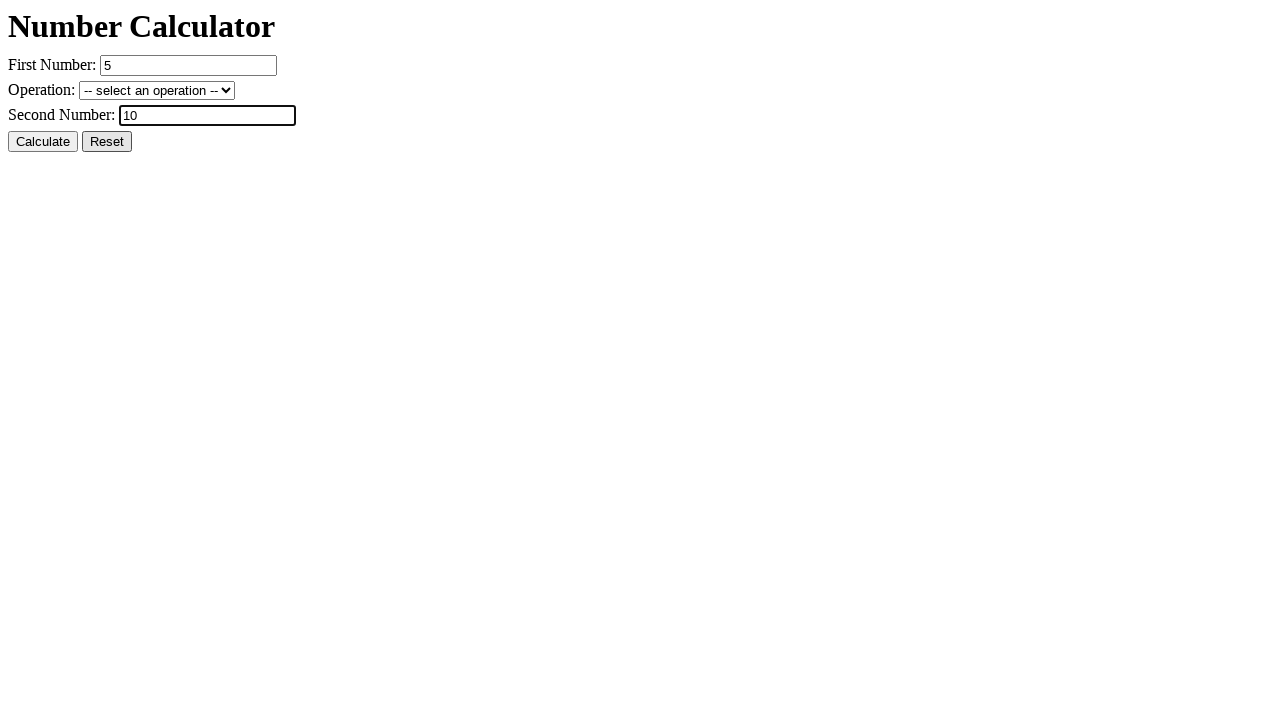

Selected + (sum) operation from dropdown on #operation
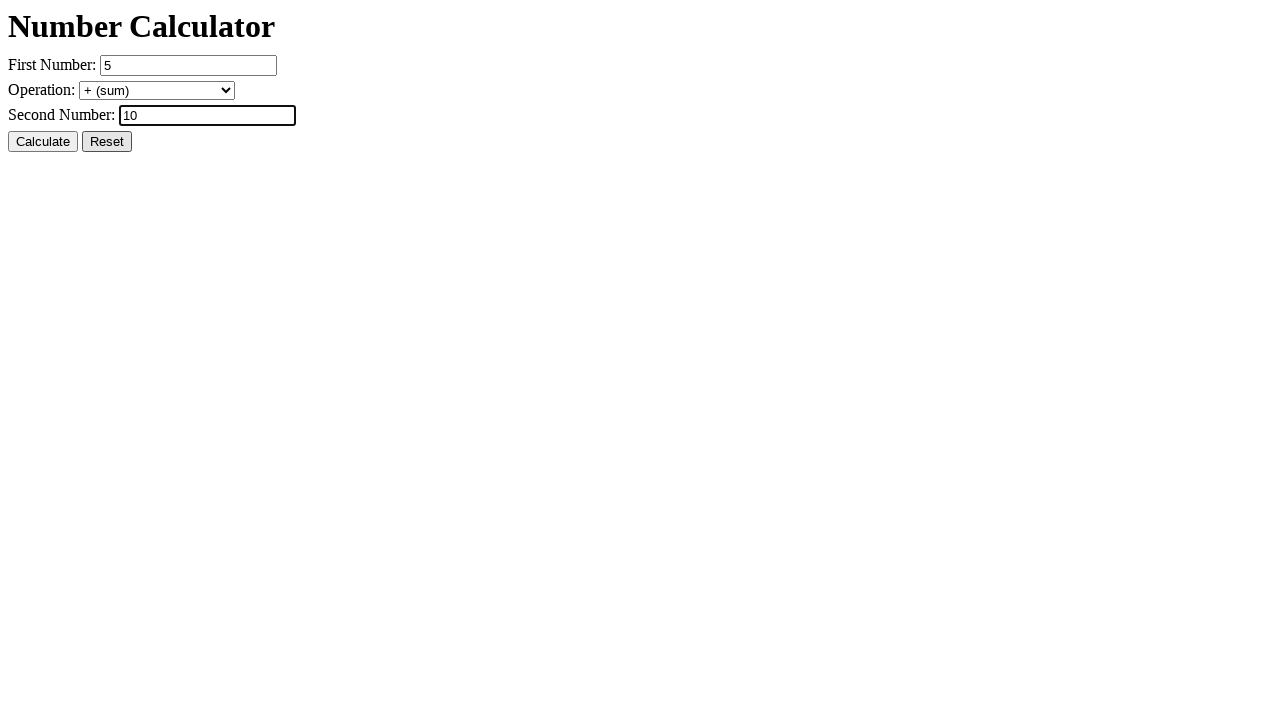

Clicked calculate button to compute the sum at (43, 142) on #calcButton
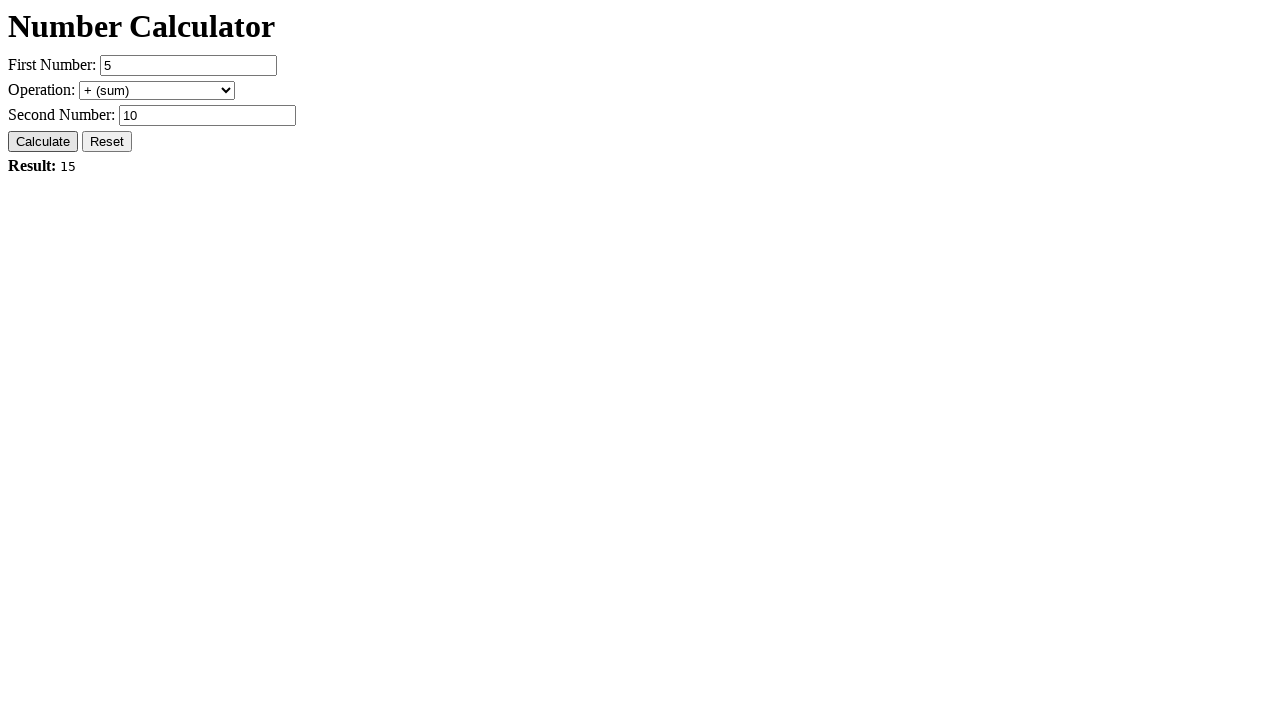

Result element loaded and is visible
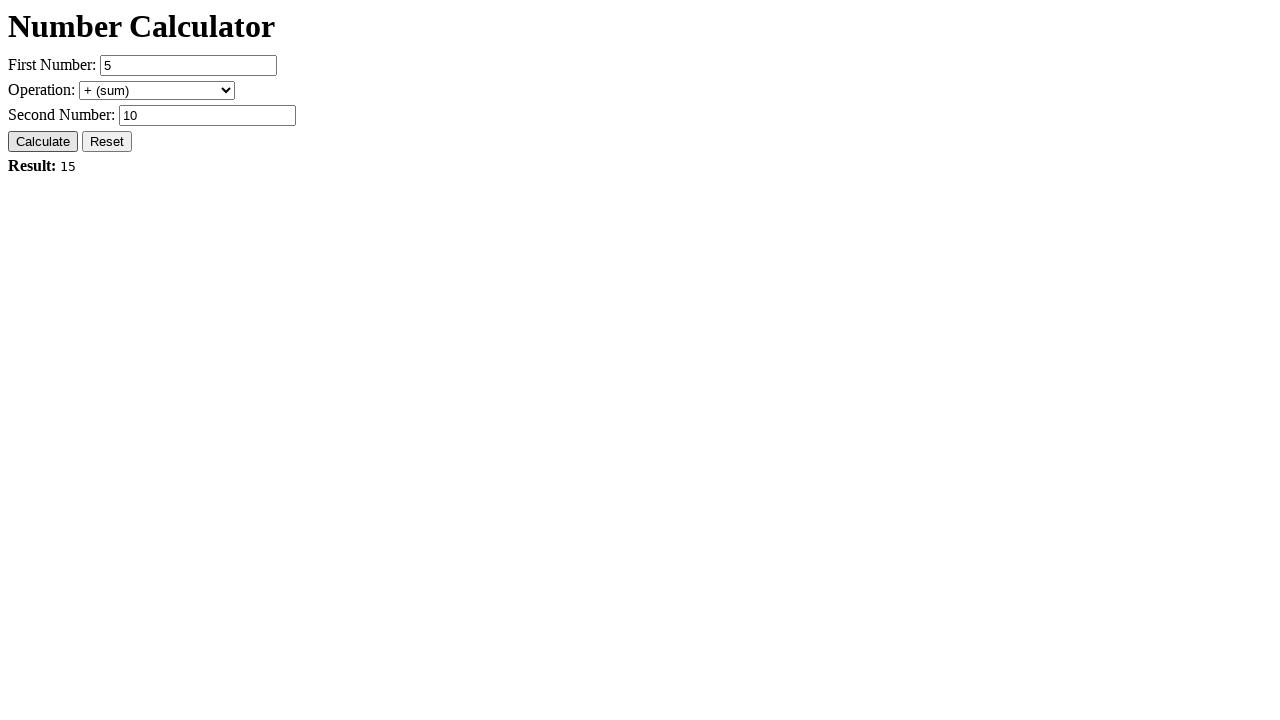

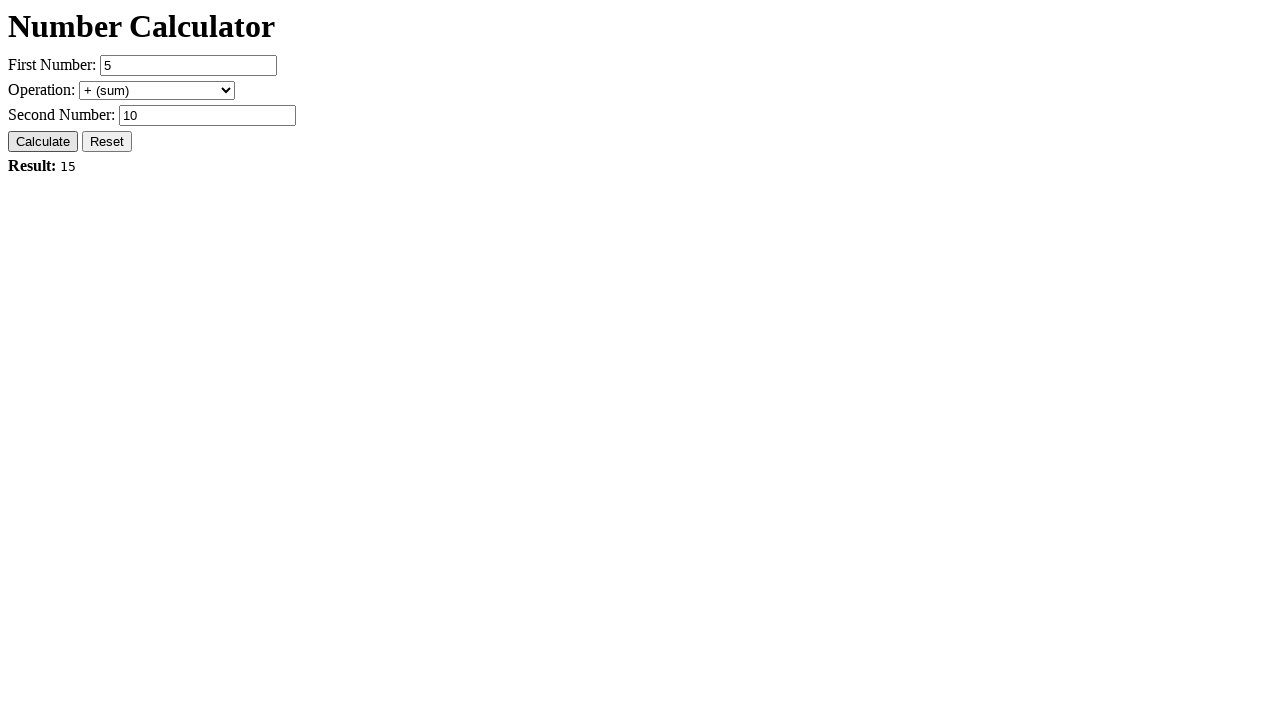